Tests that entered text is trimmed when editing a todo item

Starting URL: https://demo.playwright.dev/todomvc

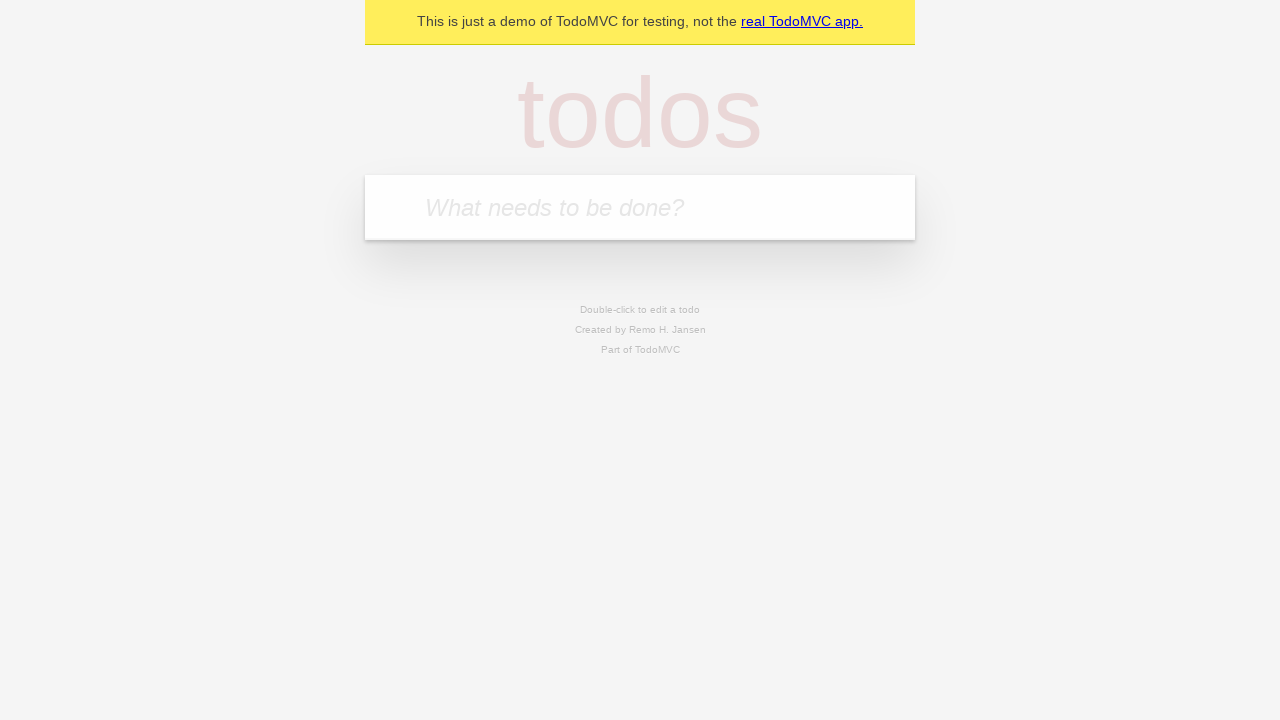

Located the todo input field
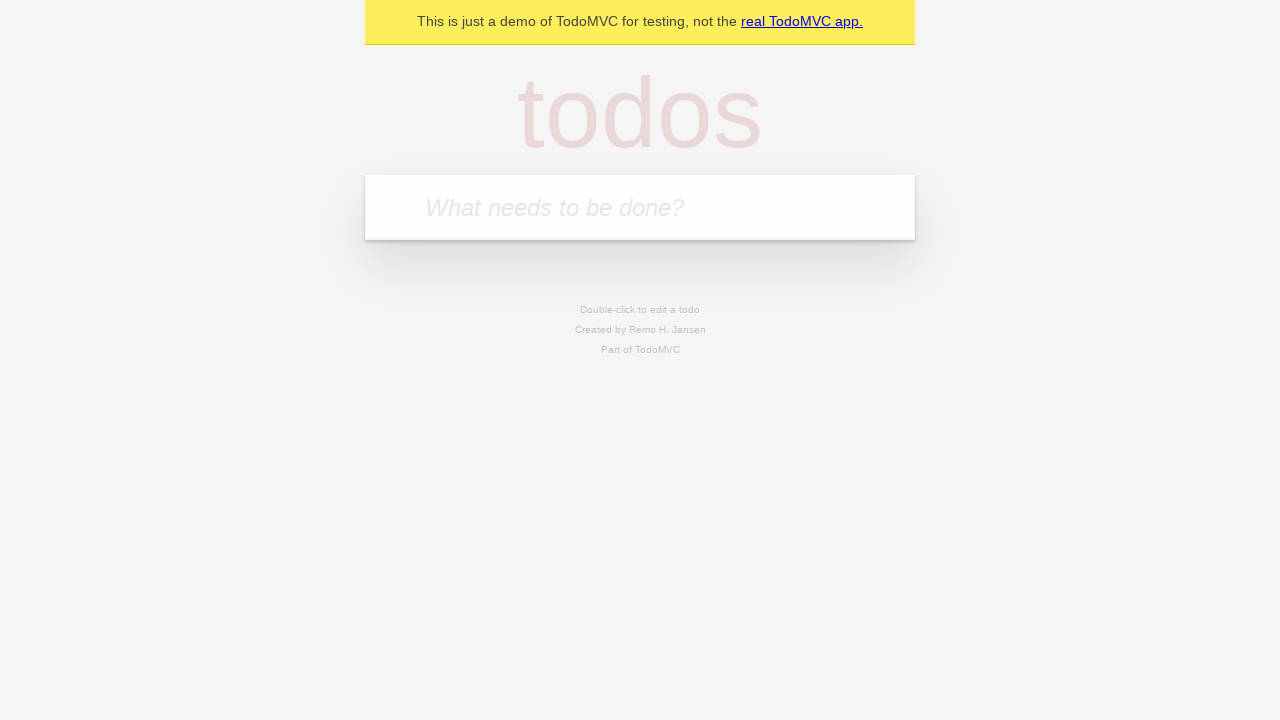

Filled first todo with 'buy some cheese' on internal:attr=[placeholder="What needs to be done?"i]
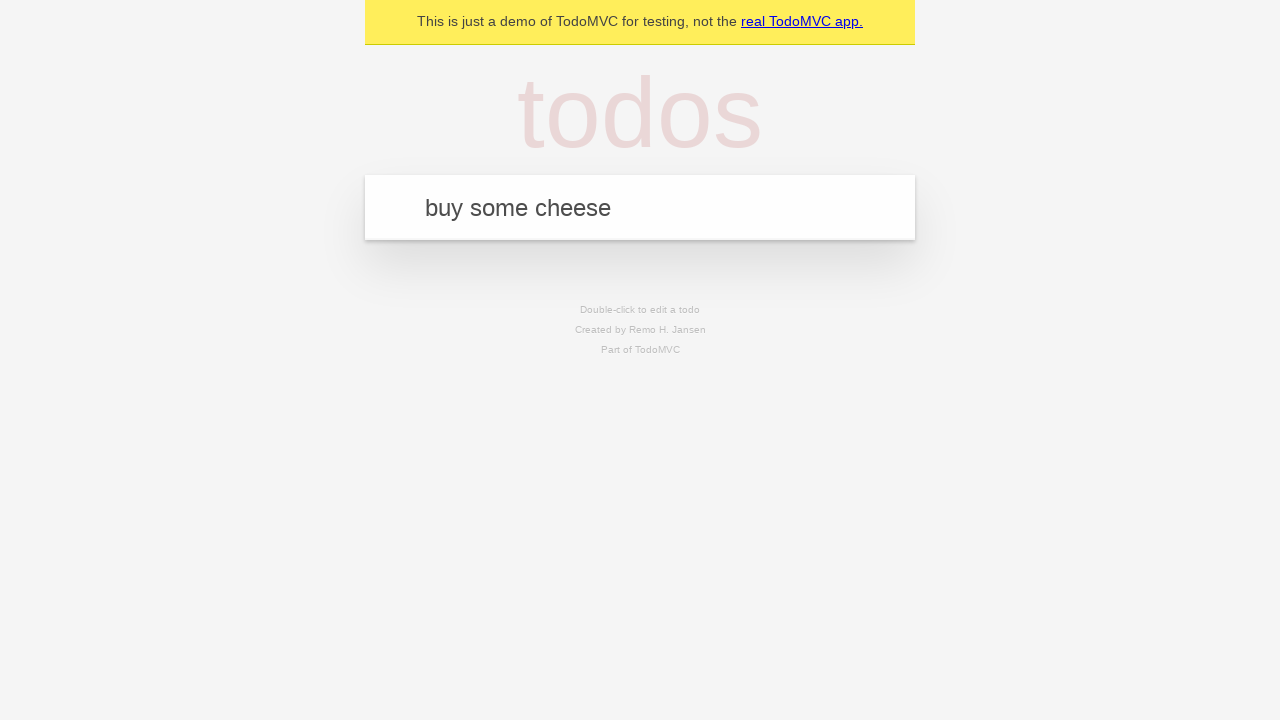

Pressed Enter to create first todo on internal:attr=[placeholder="What needs to be done?"i]
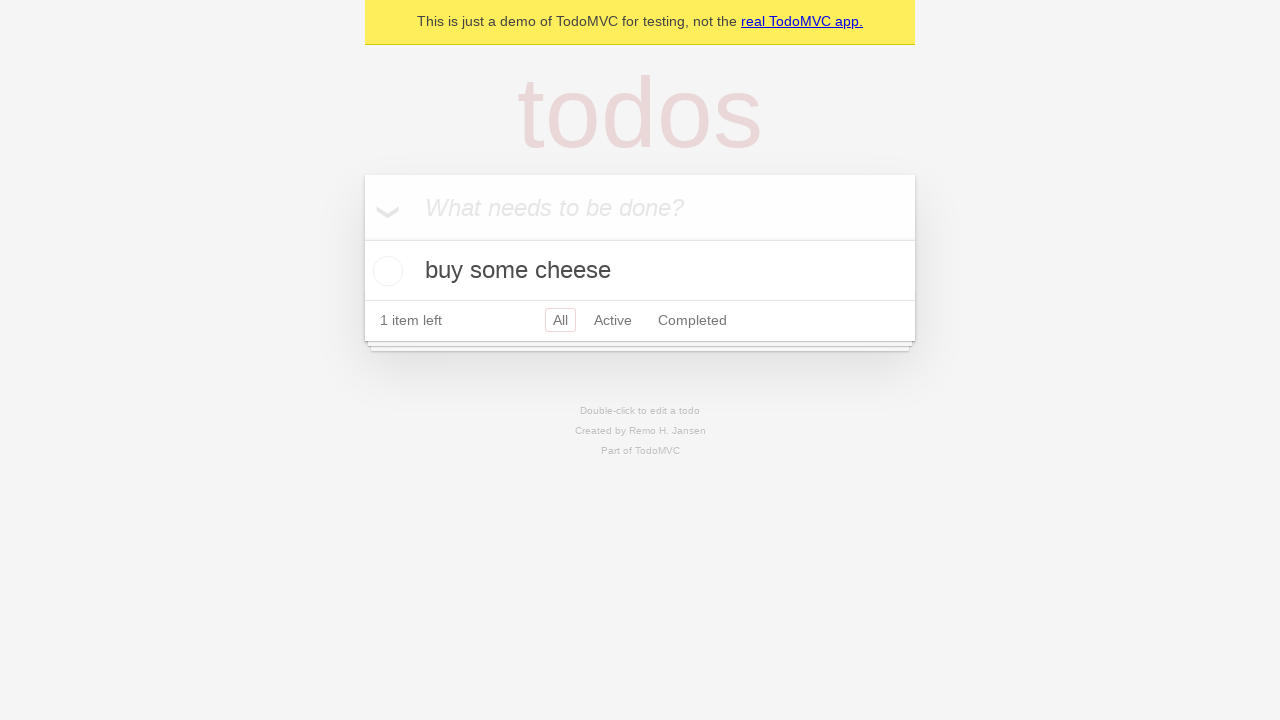

Filled second todo with 'feed the cat' on internal:attr=[placeholder="What needs to be done?"i]
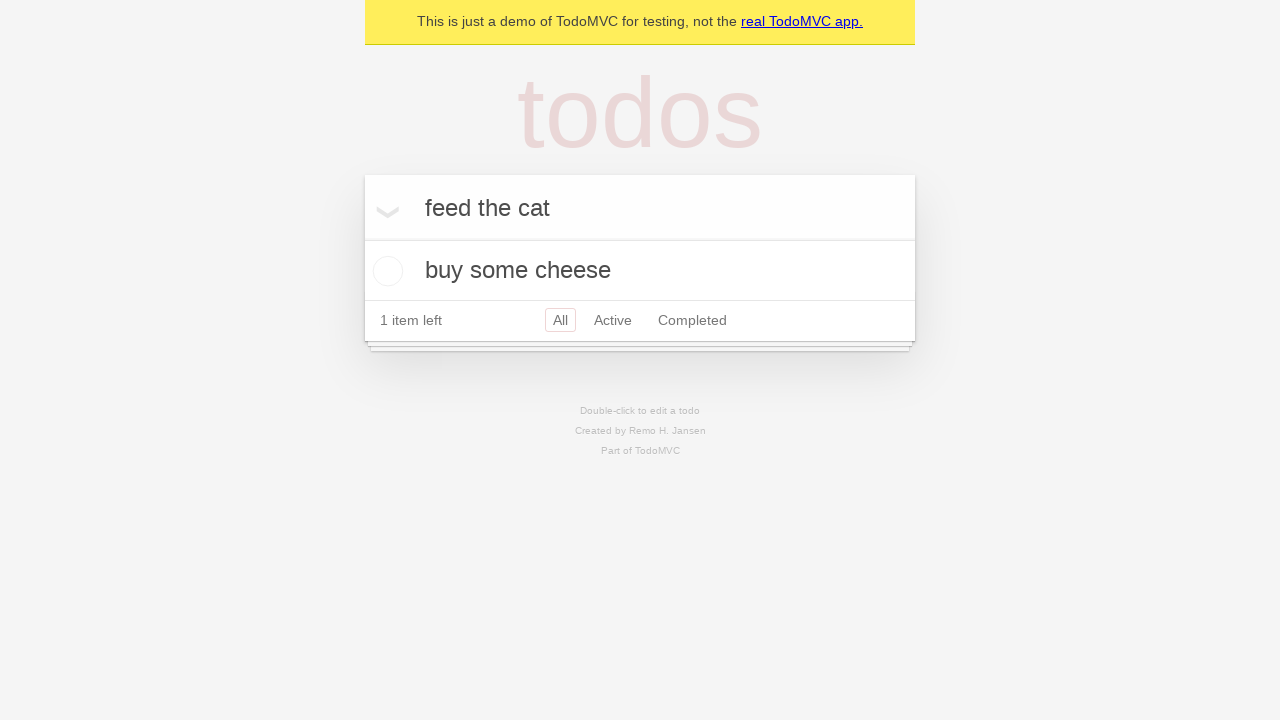

Pressed Enter to create second todo on internal:attr=[placeholder="What needs to be done?"i]
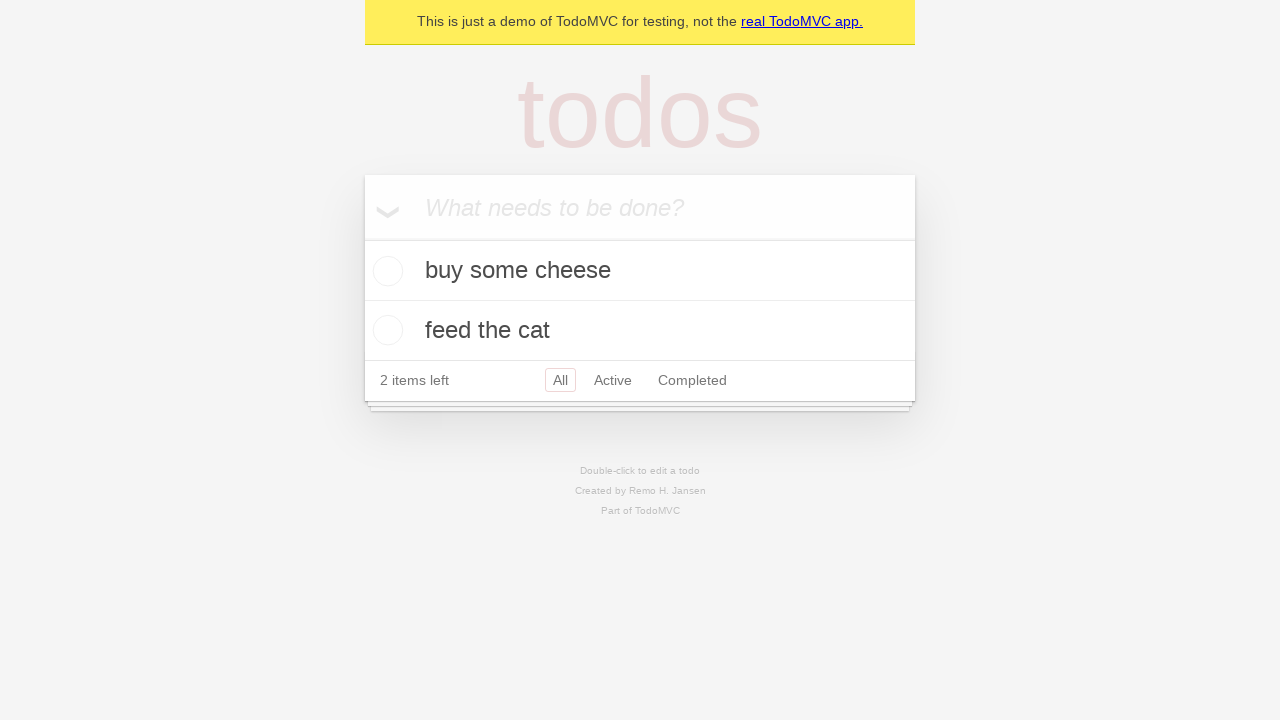

Filled third todo with 'book a doctors appointment' on internal:attr=[placeholder="What needs to be done?"i]
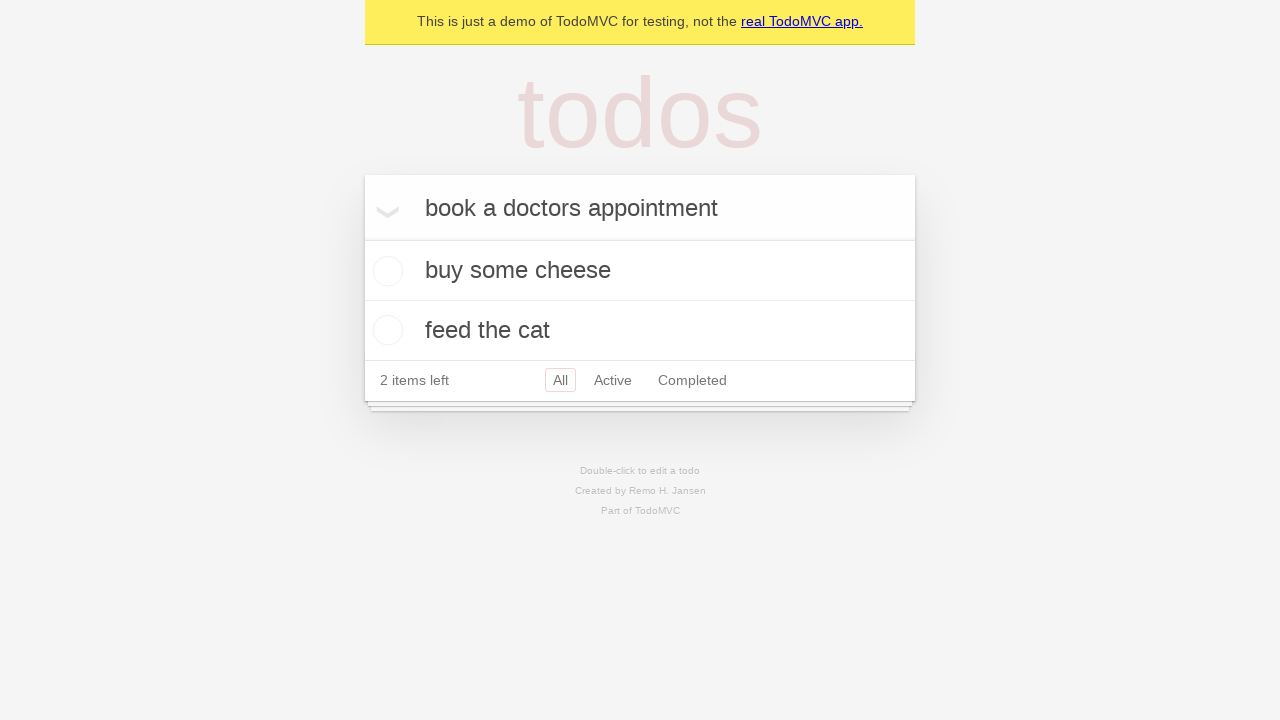

Pressed Enter to create third todo on internal:attr=[placeholder="What needs to be done?"i]
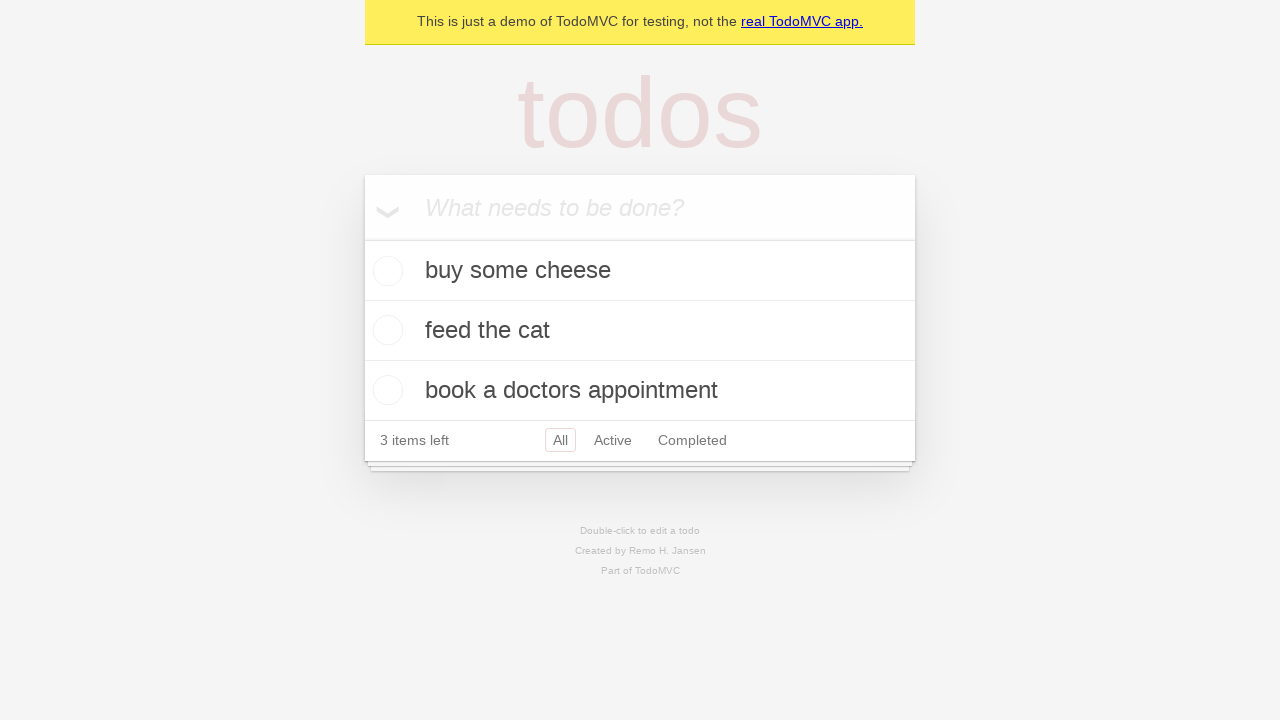

Located all todo items
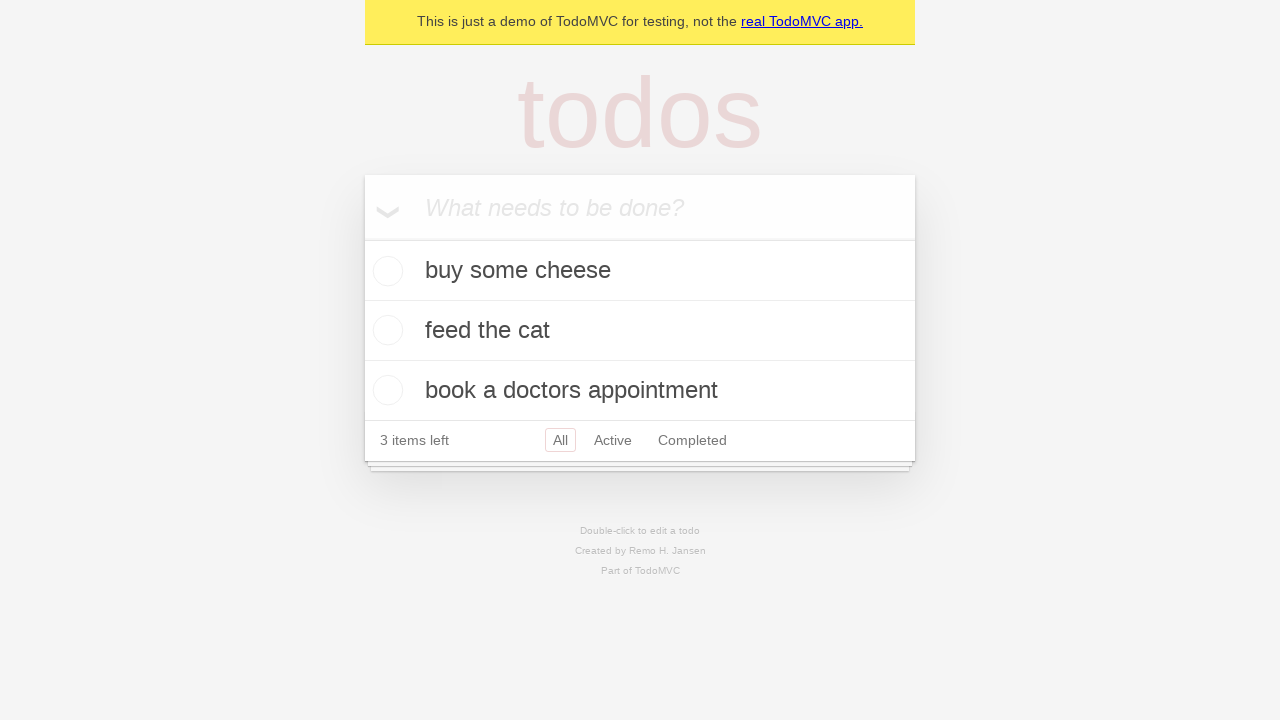

Double-clicked second todo item to enter edit mode at (640, 331) on internal:testid=[data-testid="todo-item"s] >> nth=1
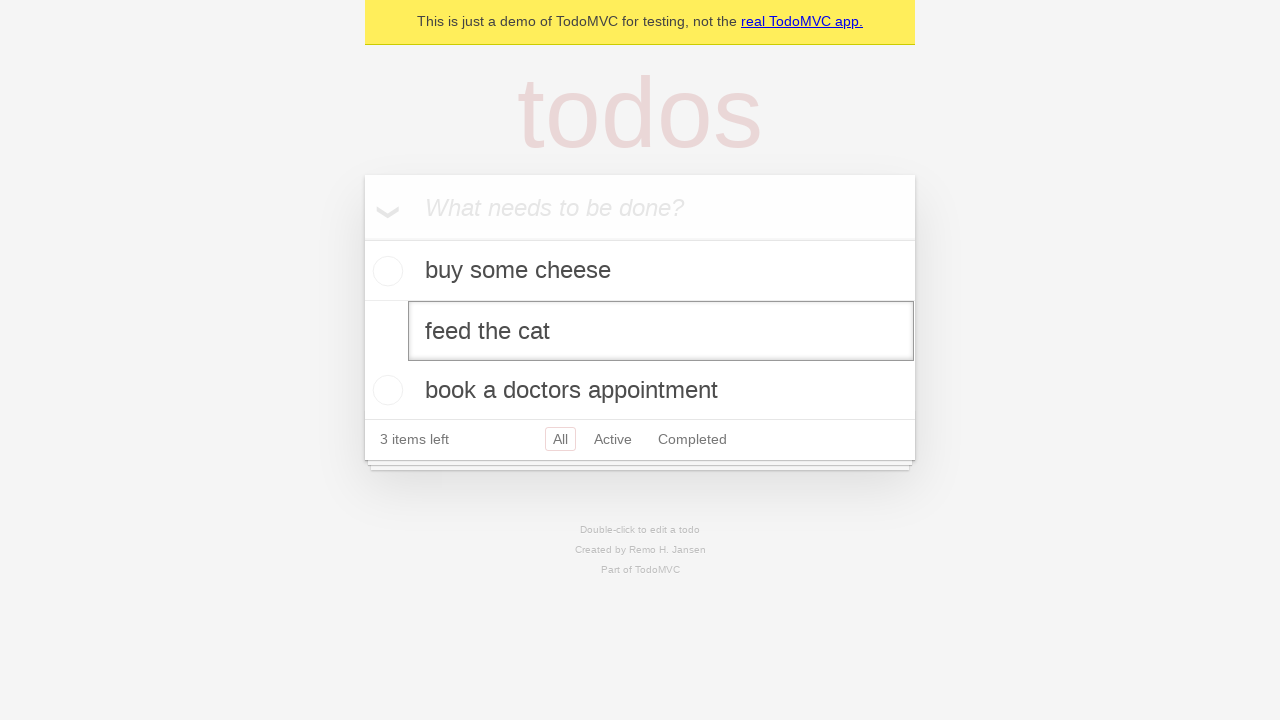

Filled edit field with text containing leading and trailing whitespace on internal:testid=[data-testid="todo-item"s] >> nth=1 >> internal:role=textbox[nam
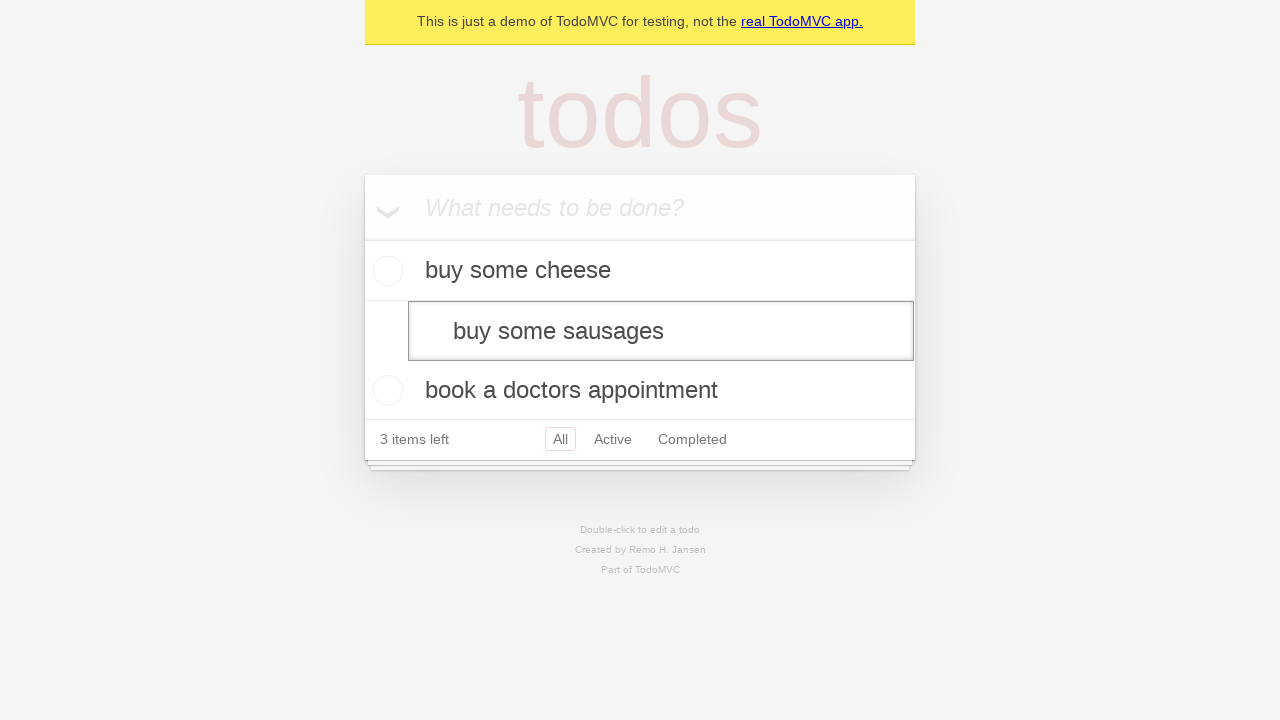

Pressed Enter to confirm edit and verify text is trimmed on internal:testid=[data-testid="todo-item"s] >> nth=1 >> internal:role=textbox[nam
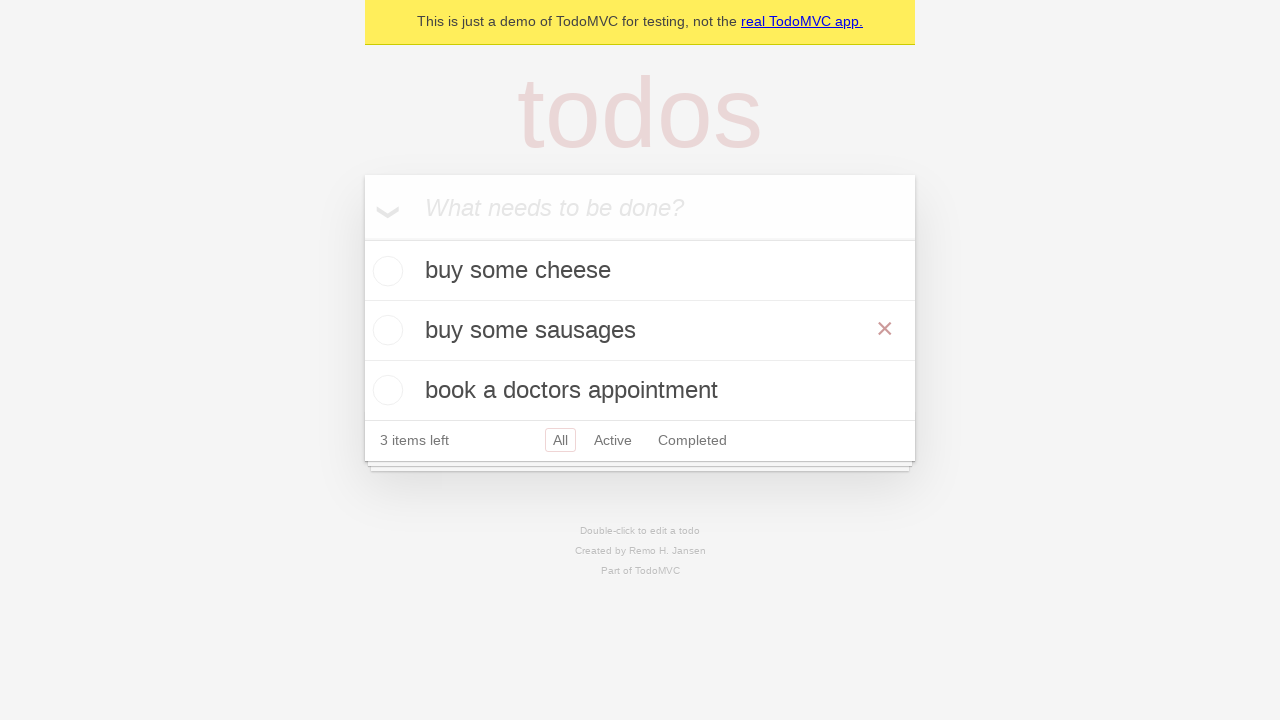

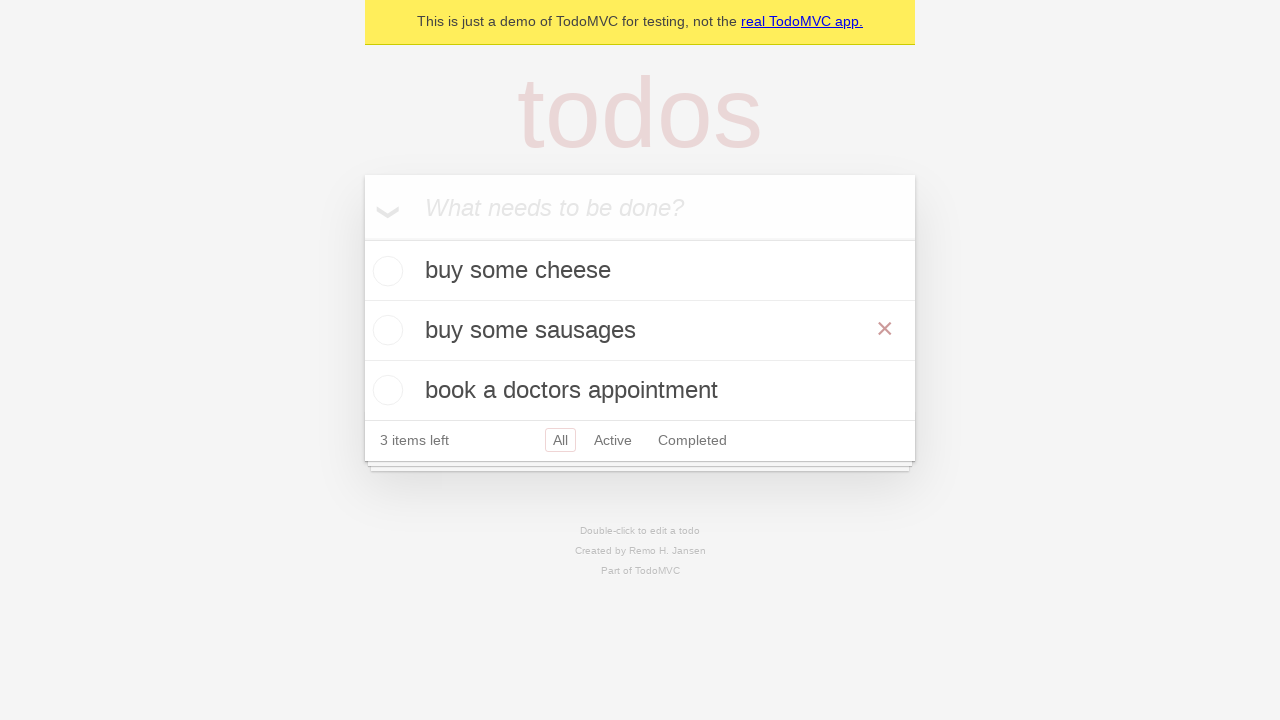